Tests dynamic loading by clicking a start button and waiting for the "Hello World!" text to become visible

Starting URL: http://the-internet.herokuapp.com/dynamic_loading/2

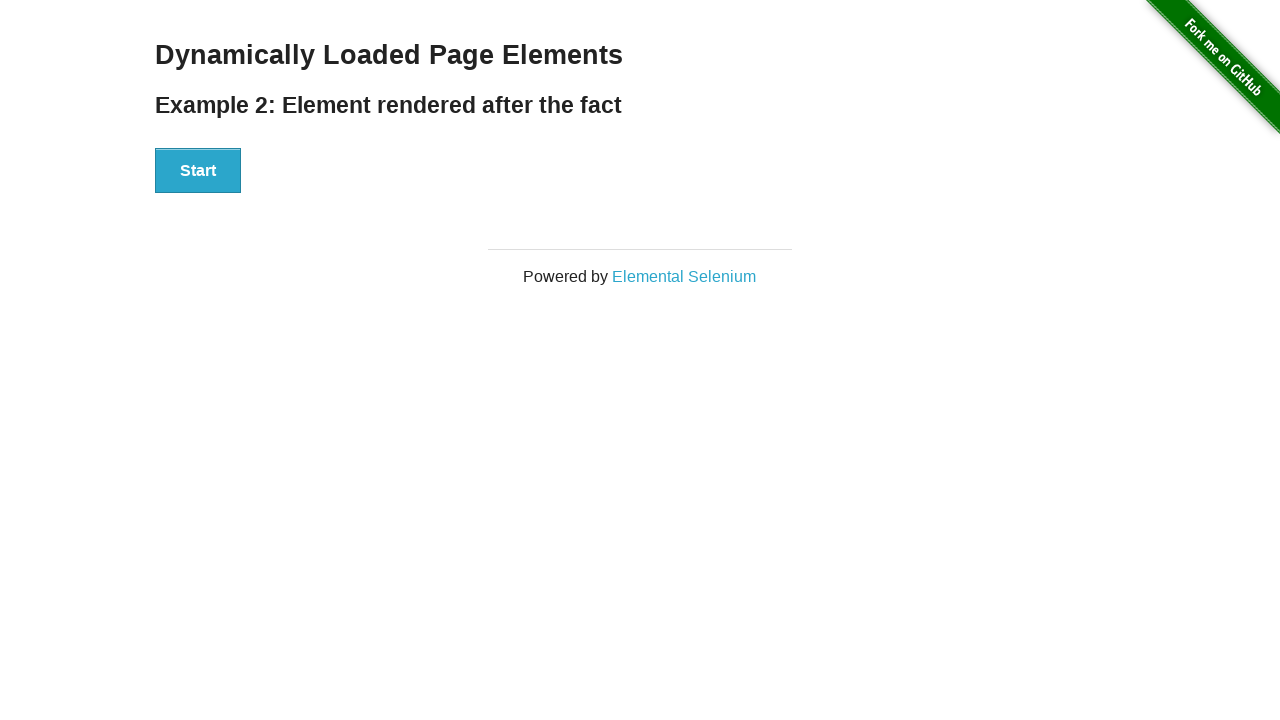

Clicked the start button to initiate dynamic loading at (198, 171) on xpath=//button
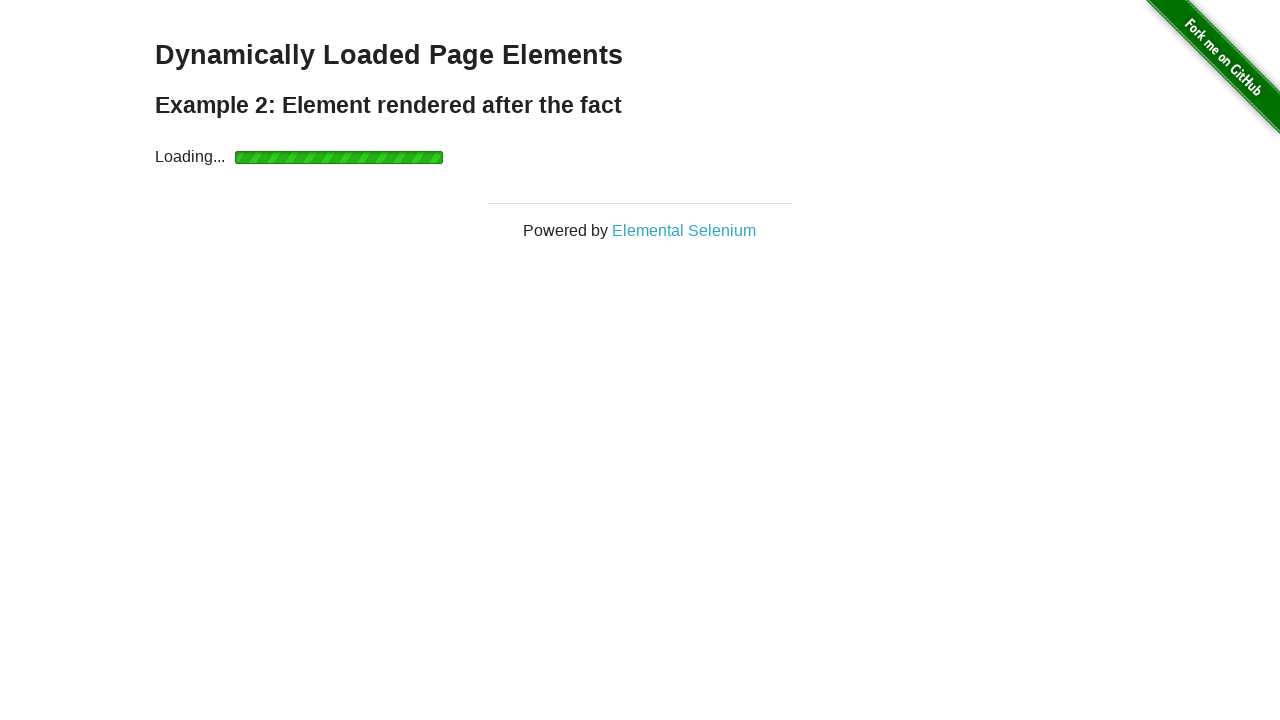

Hello World! text became visible after dynamic loading completed
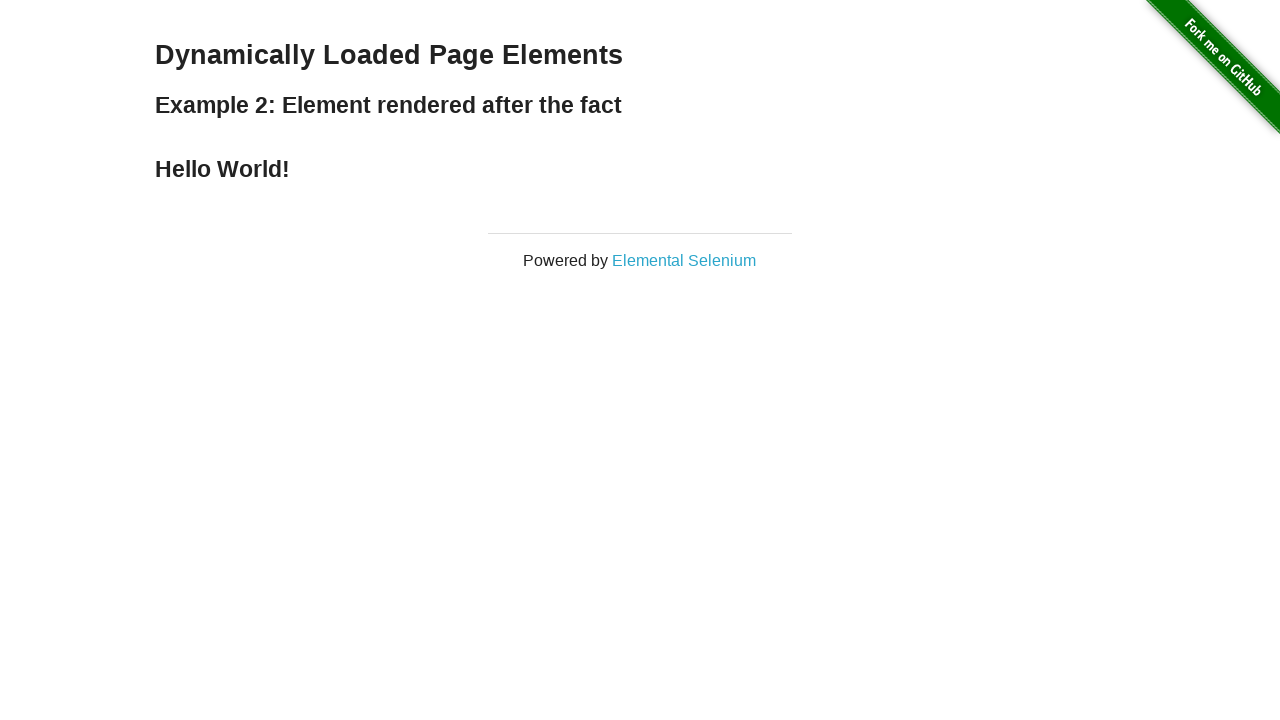

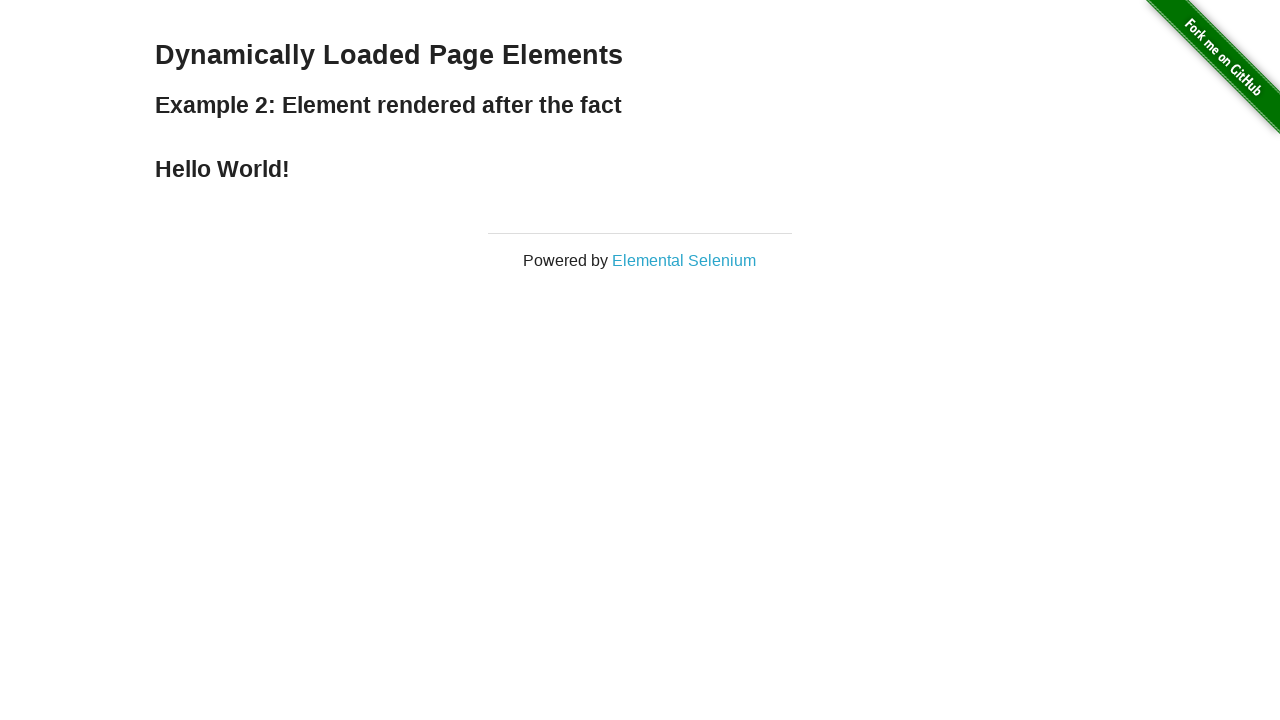